Navigates to AutomationTalks website and verifies the page loads by checking the title

Starting URL: https://www.AutomationTalks.com/

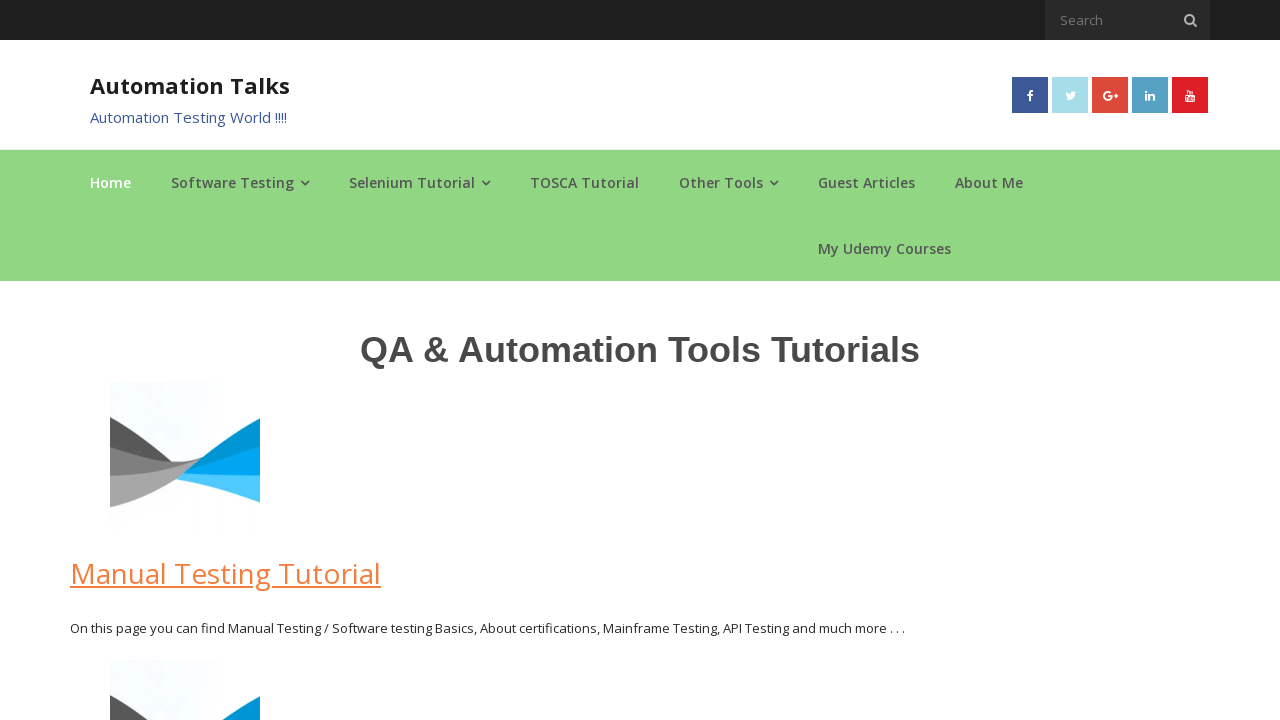

Navigated to AutomationTalks website
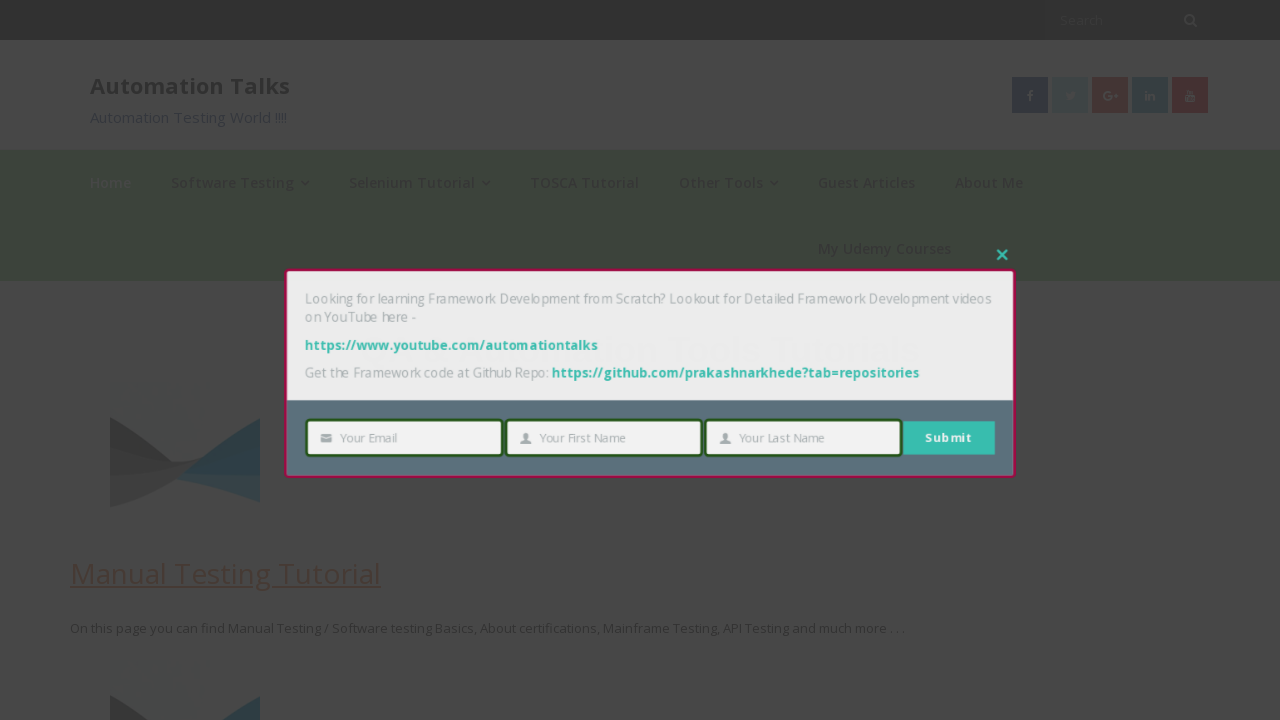

Page fully loaded - DOM content ready
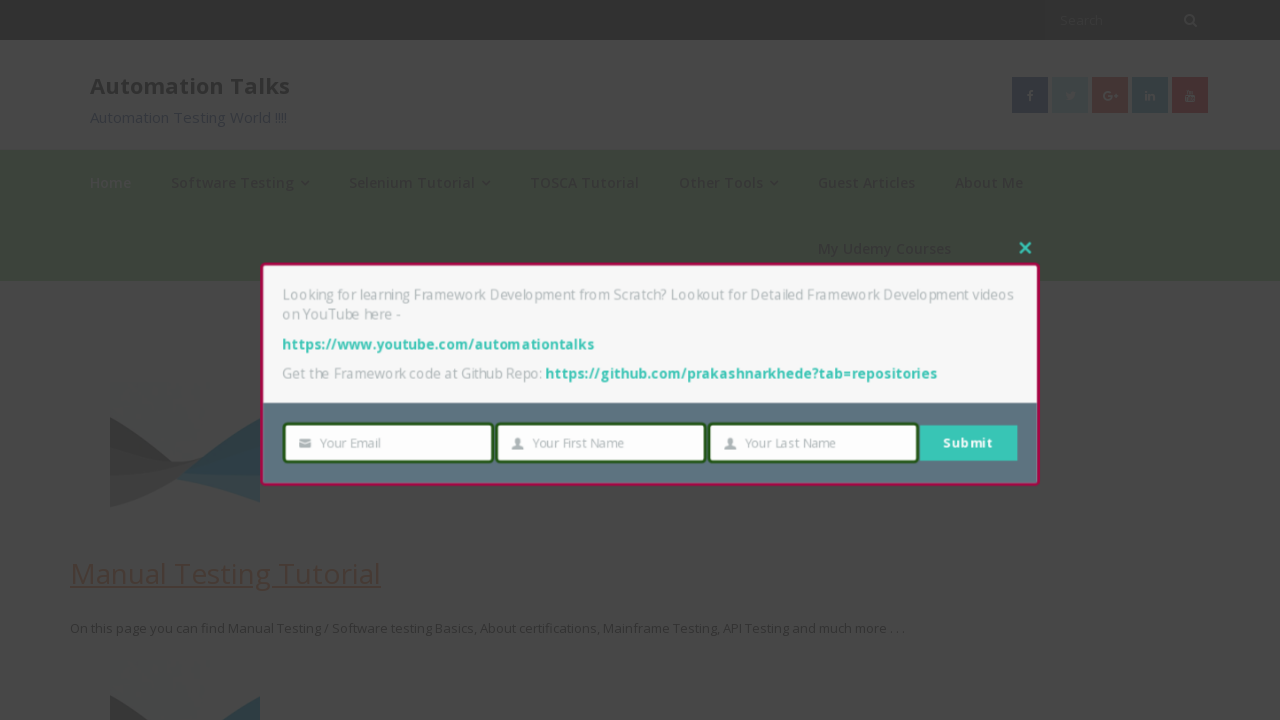

Retrieved page title
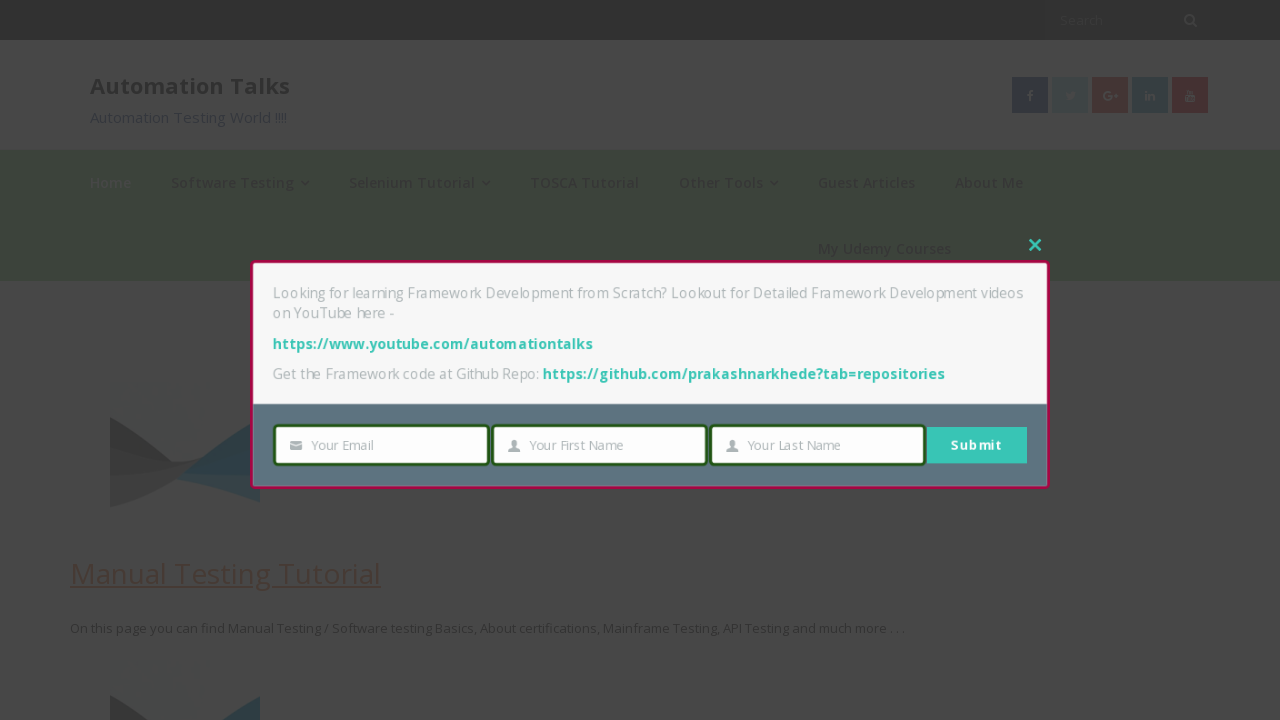

Verified page title is present and not empty
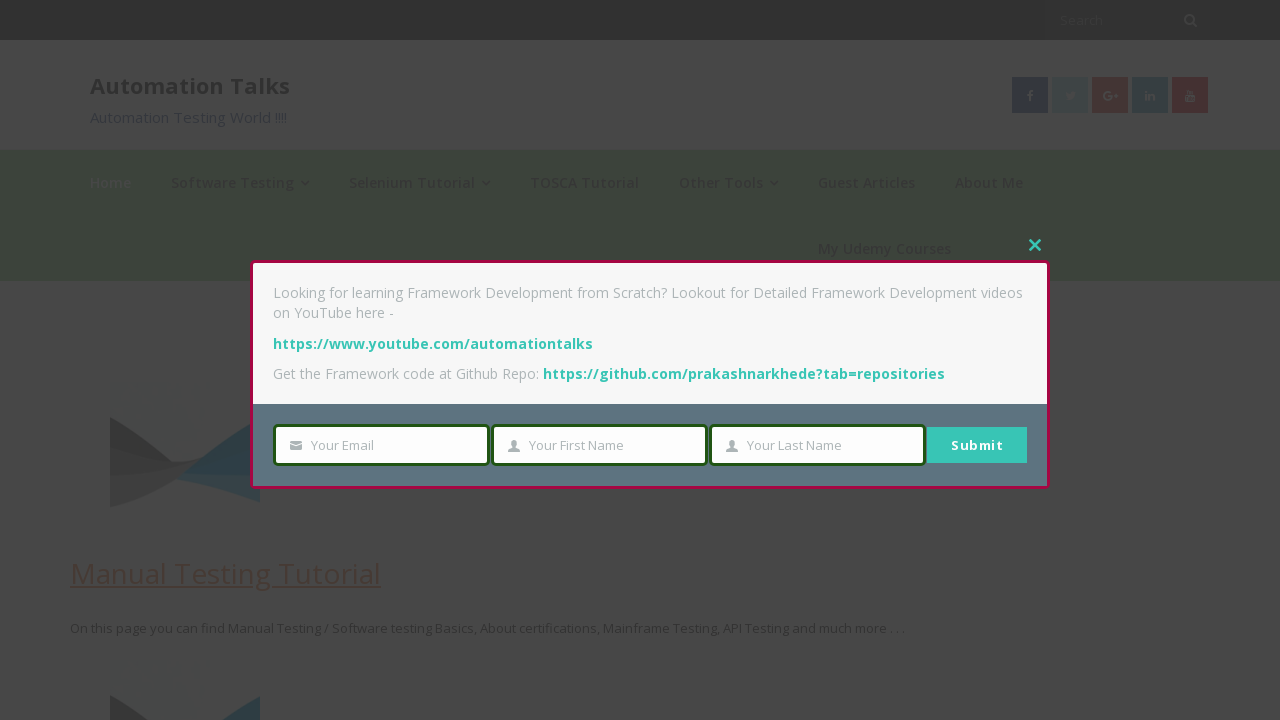

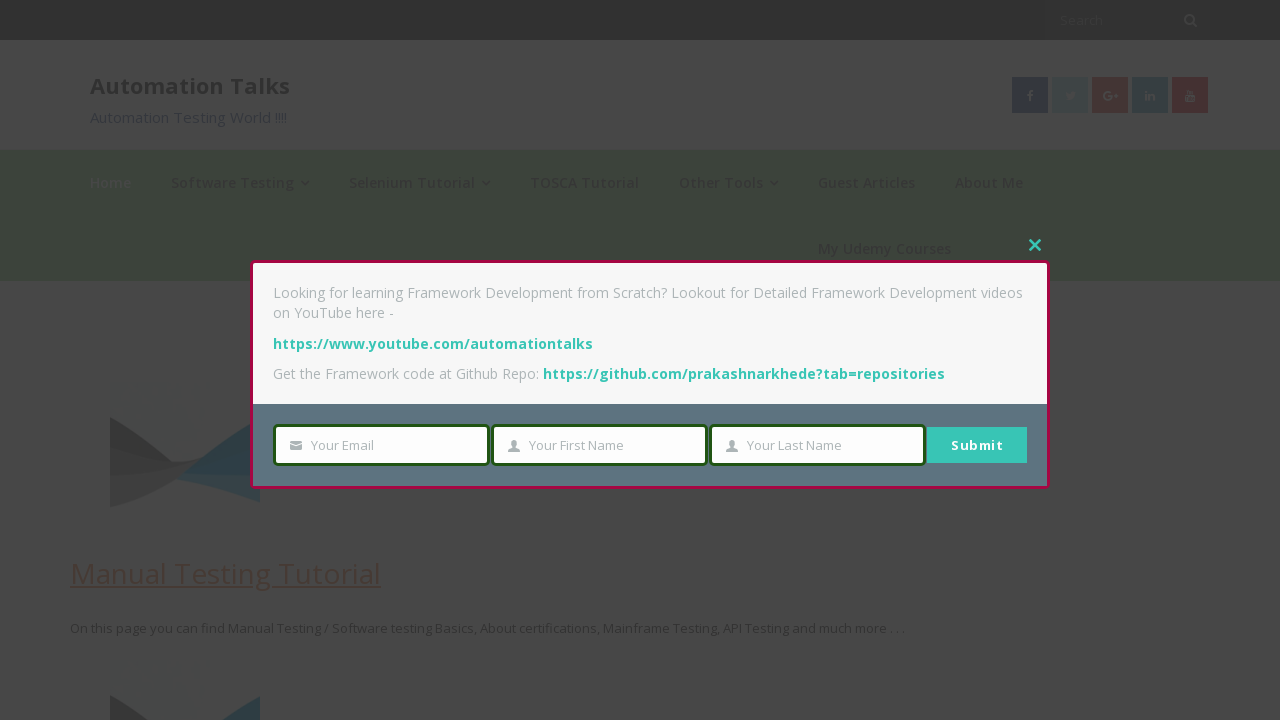